Tests the jQuery UI Selectable widget by clicking and dragging to select multiple items from Item 1 to Item 4

Starting URL: http://jqueryui.com/

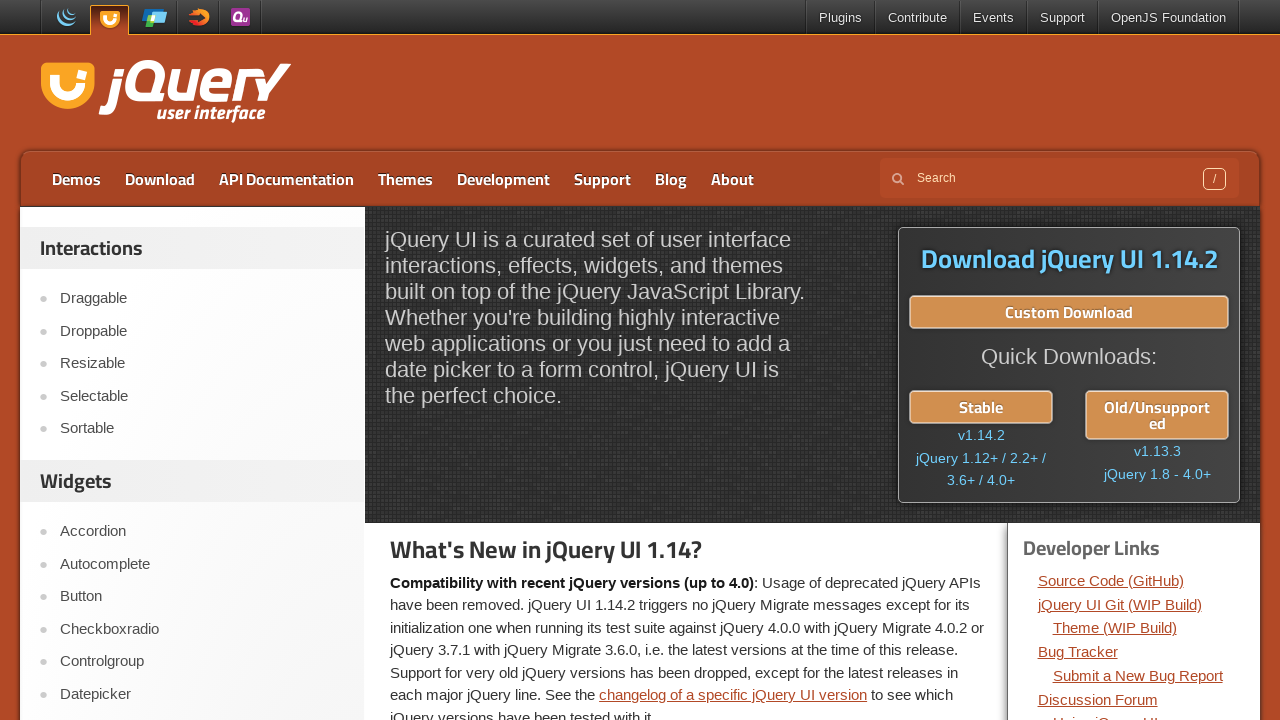

Clicked on the Selectable demo link at (202, 396) on text=Selectable
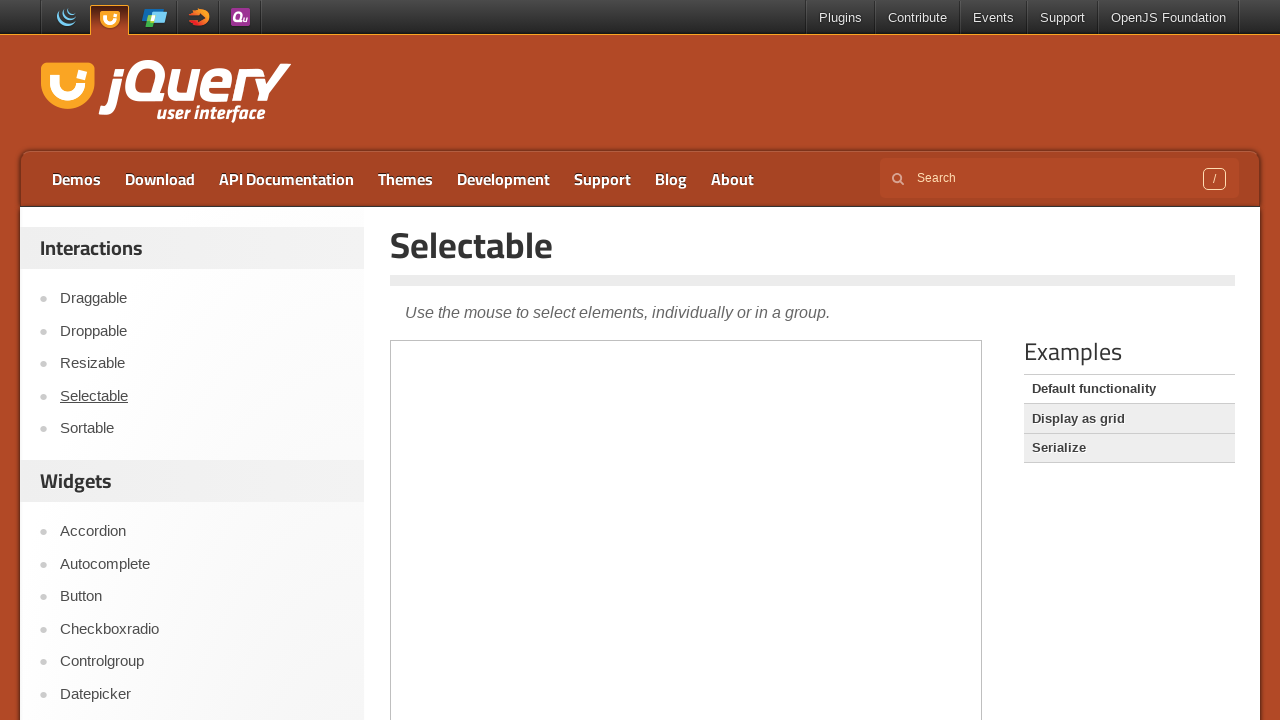

Located the demo iframe
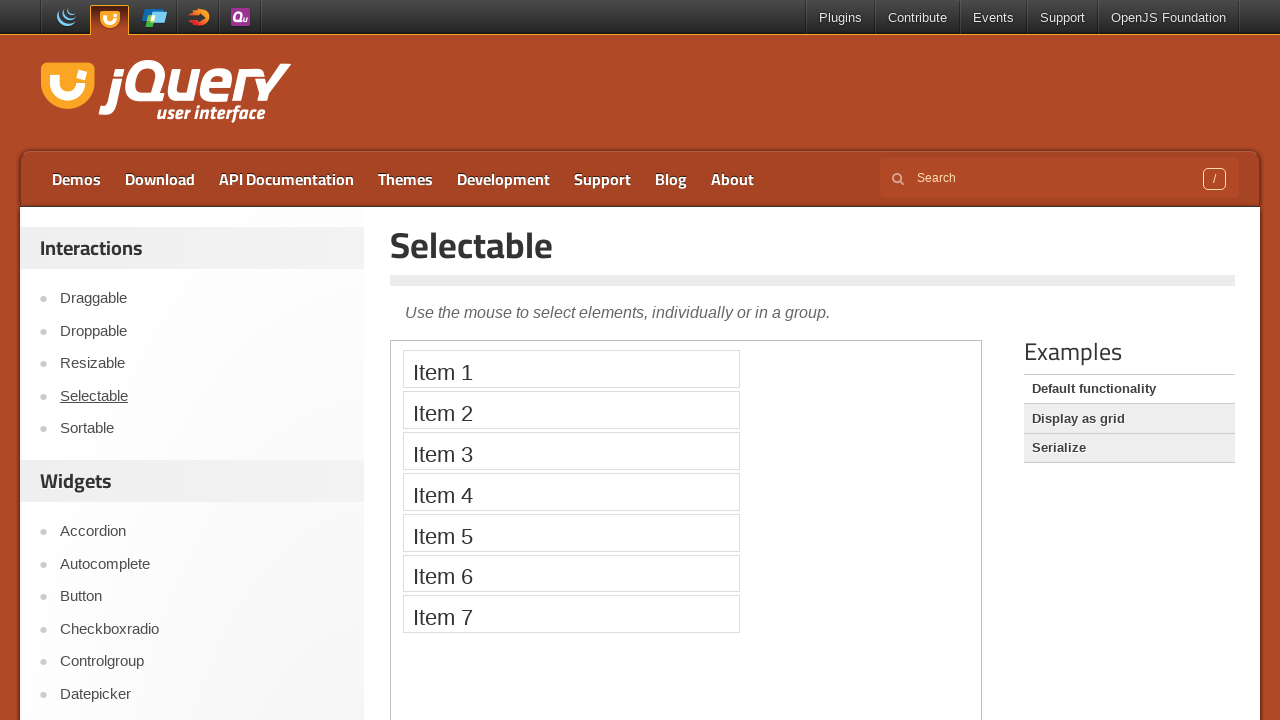

Located Item 1 in the iframe
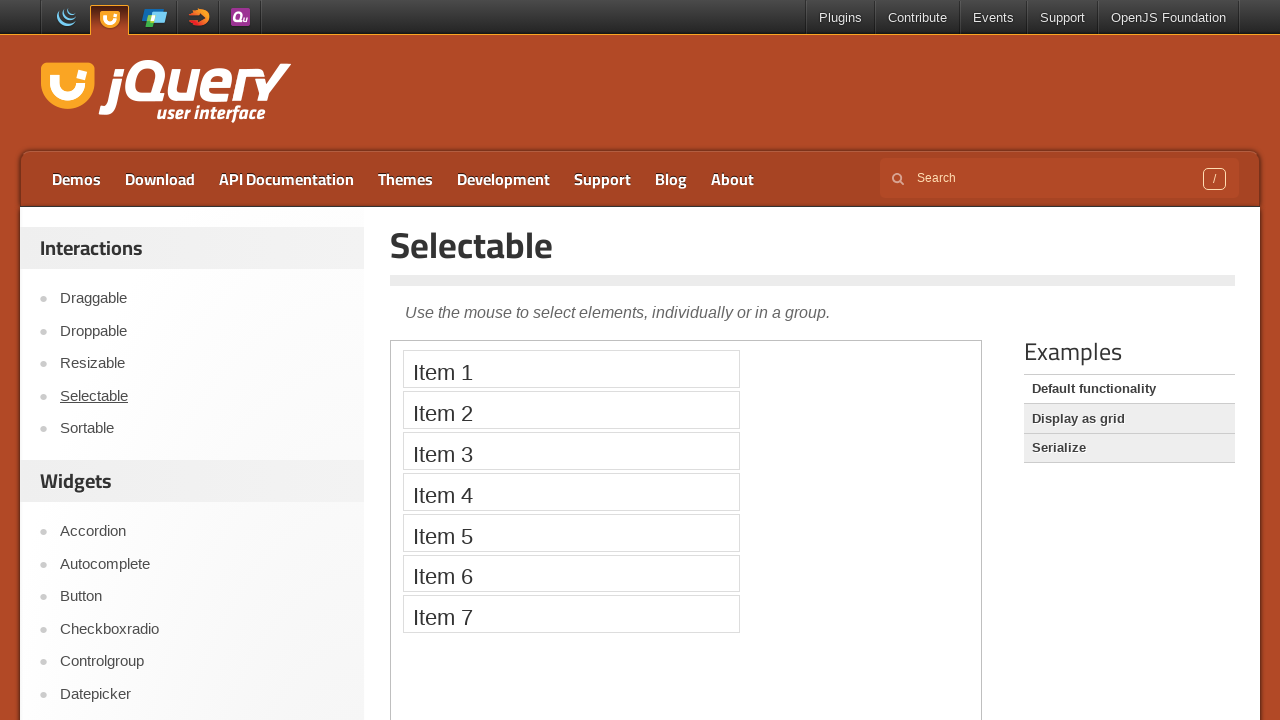

Located Item 4 in the iframe
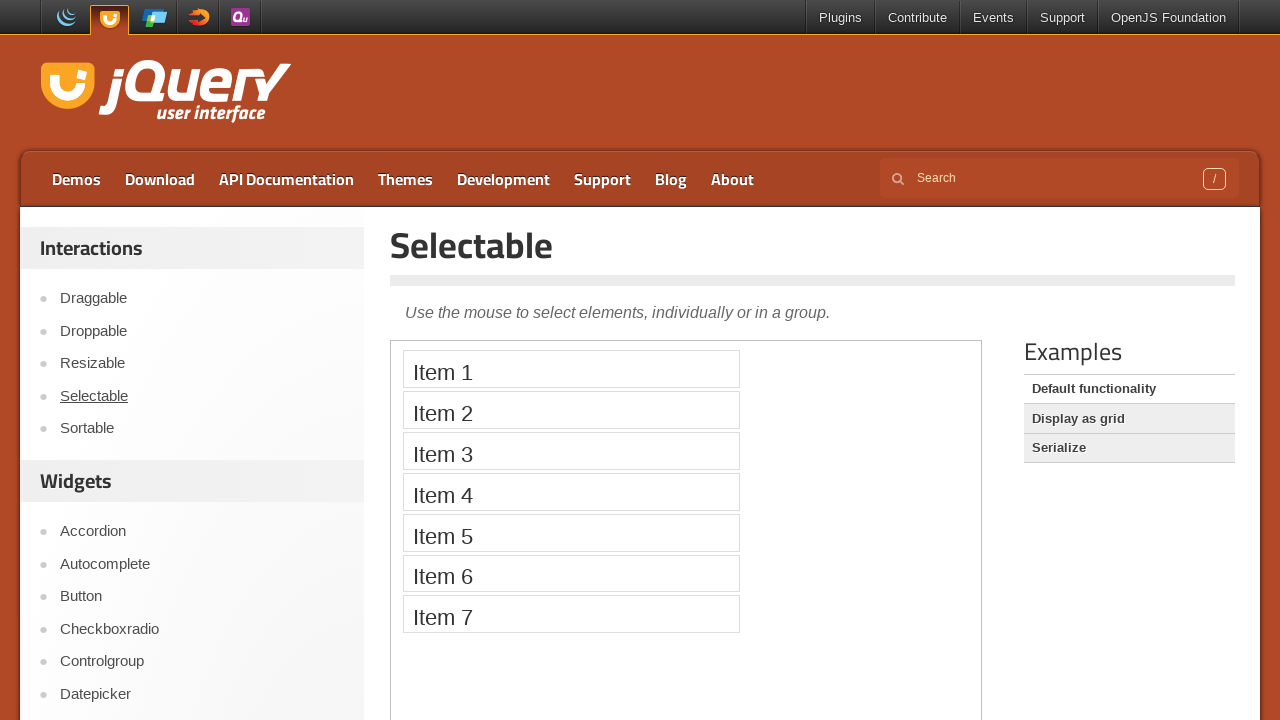

Dragged from Item 1 to Item 4 to select multiple items at (571, 492)
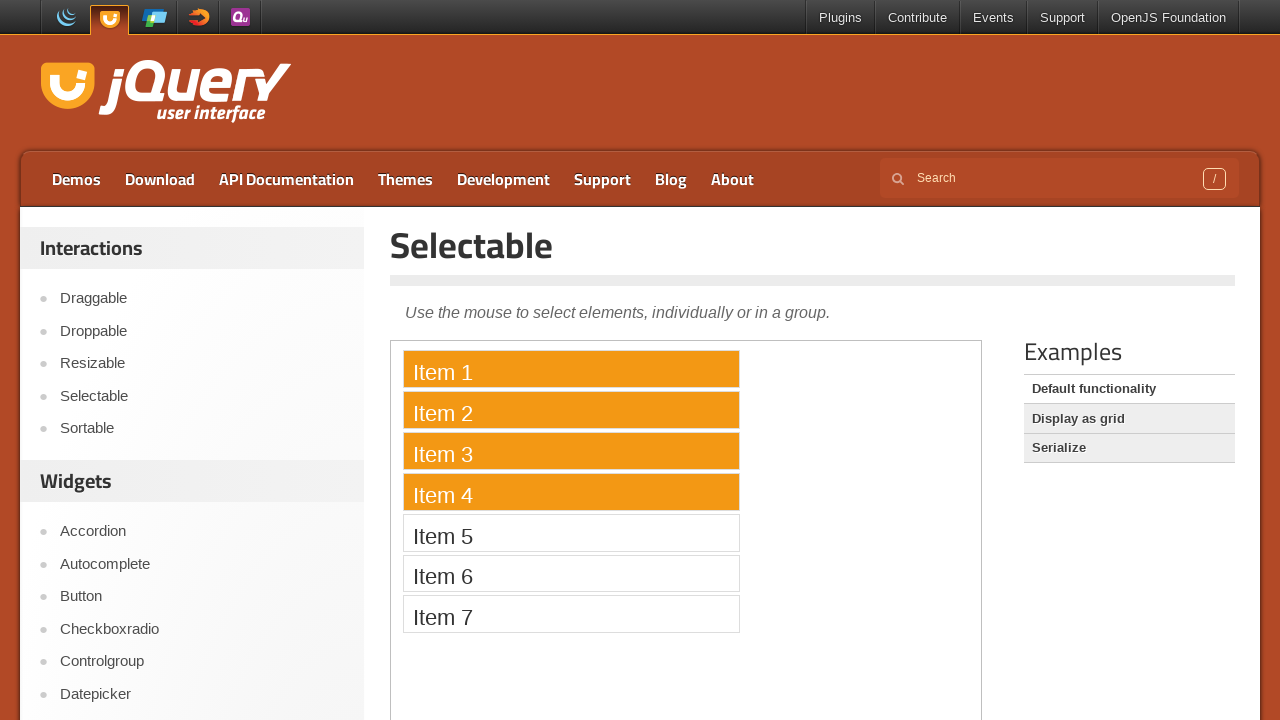

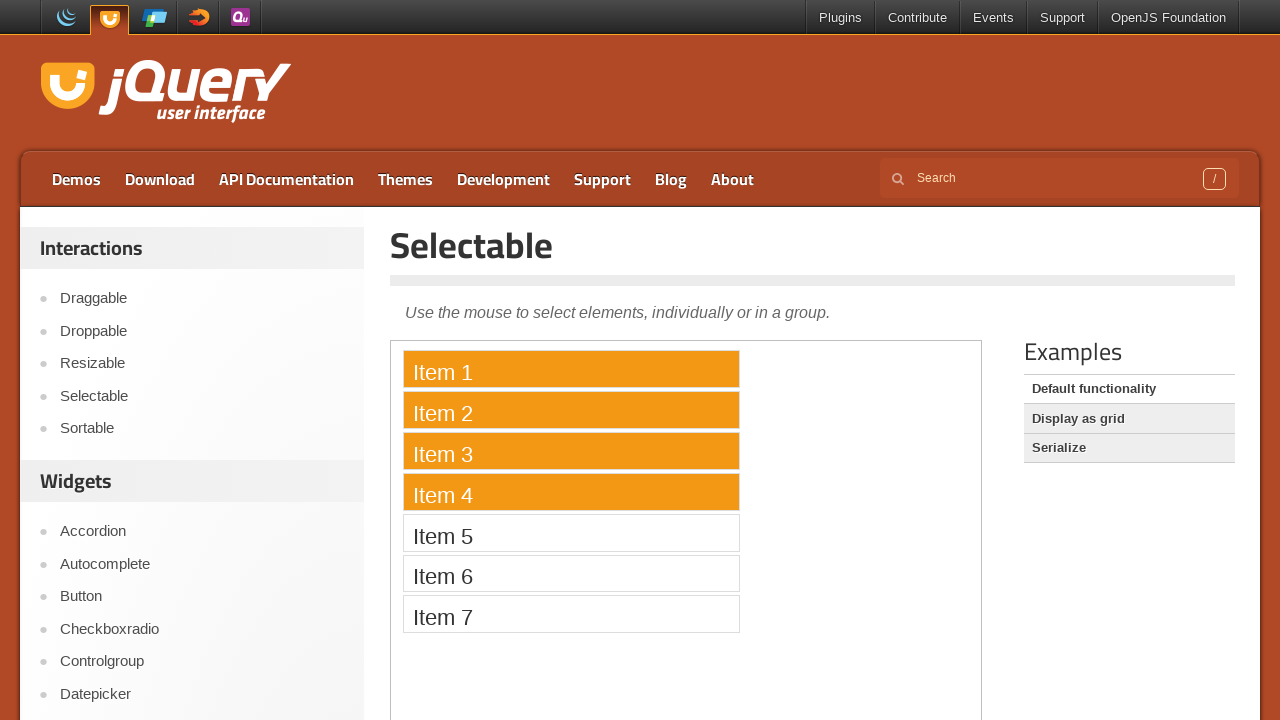